Tests dynamic controls by interacting with a checkbox that can be removed/added and an input field that can be enabled/disabled

Starting URL: https://the-internet.herokuapp.com/dynamic_controls

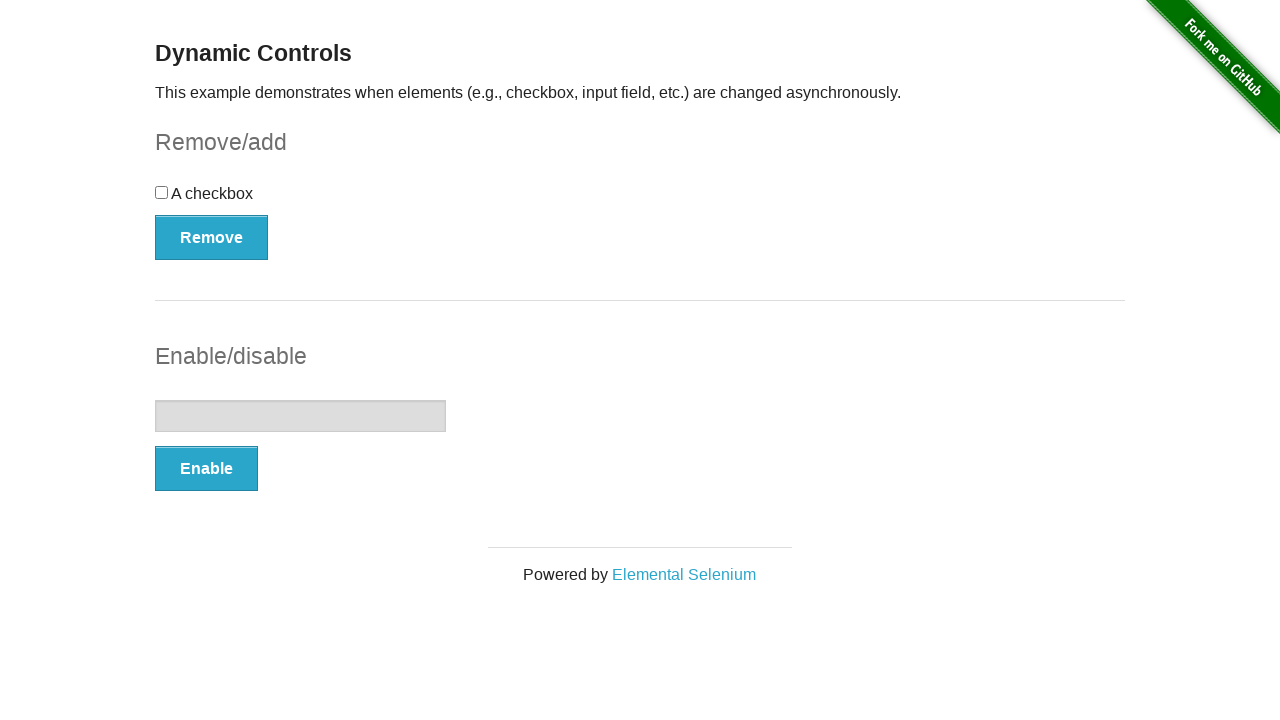

Clicked checkbox to check it at (162, 192) on xpath=//input[@type='checkbox']
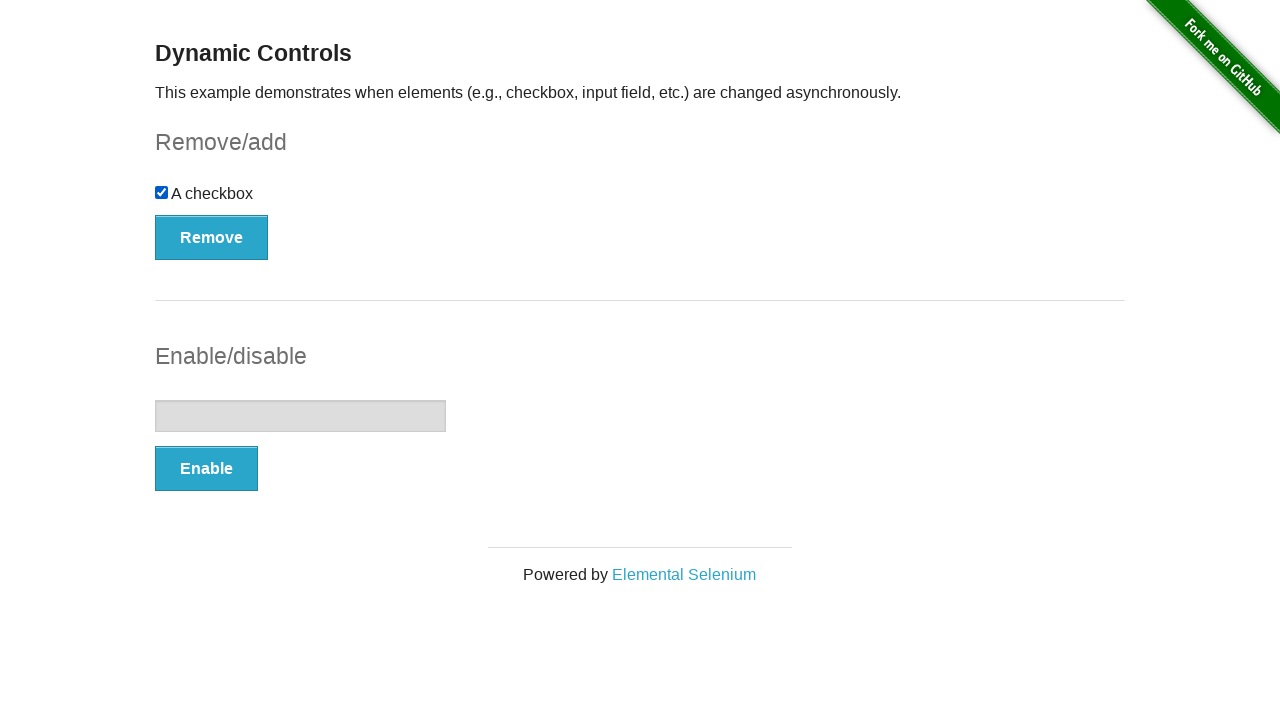

Clicked Remove button to remove checkbox at (212, 237) on xpath=//button[@type='button']
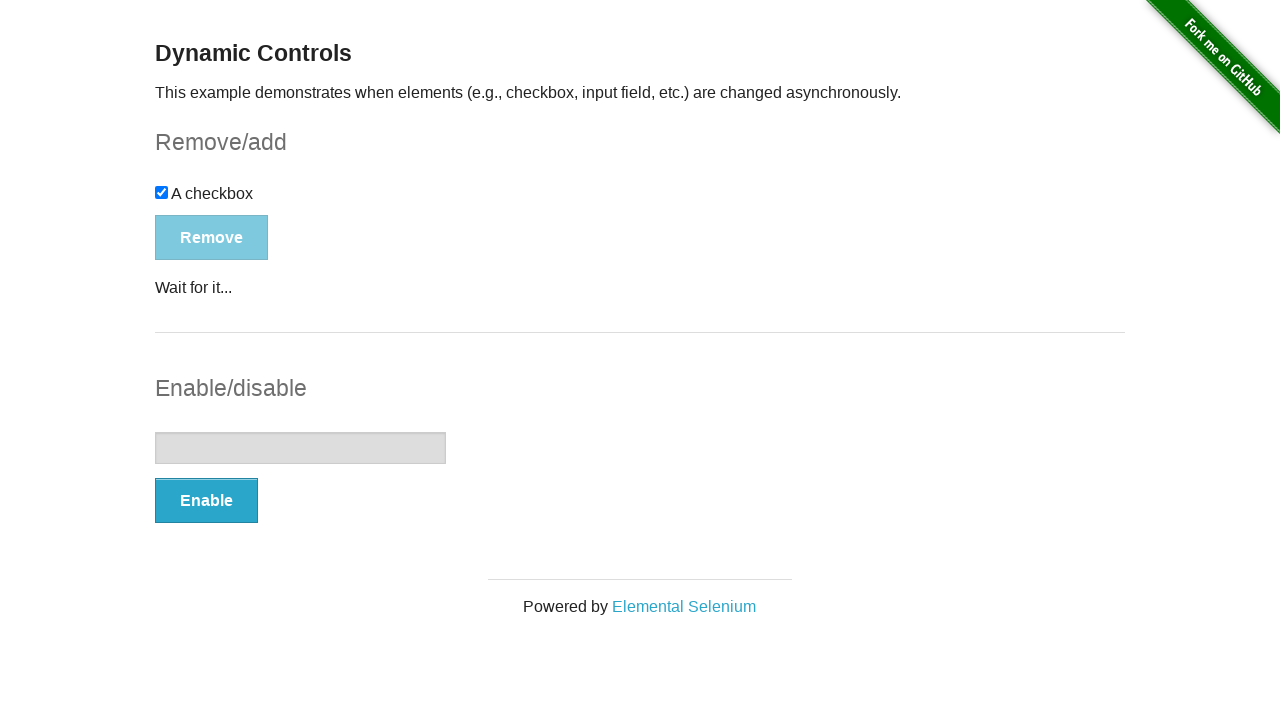

Waited for 'It's gone!' message to appear
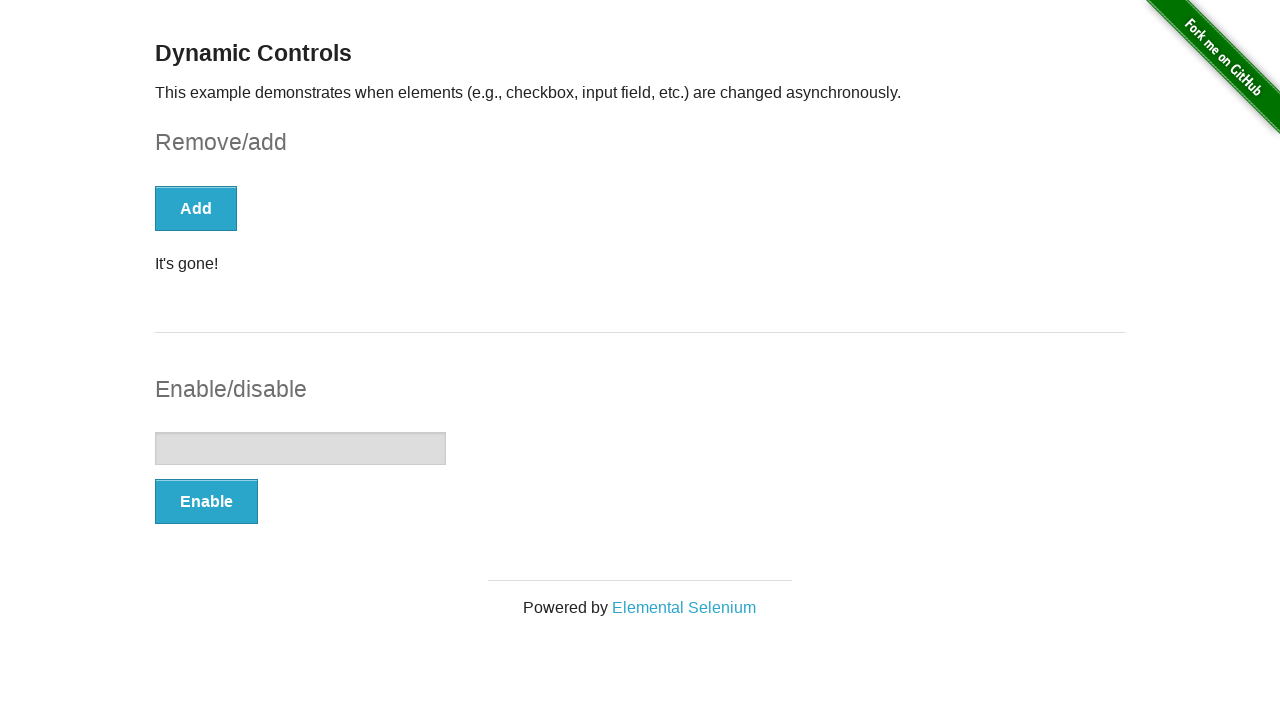

Clicked Enable button to enable input field at (206, 501) on xpath=//button[text()='Enable']
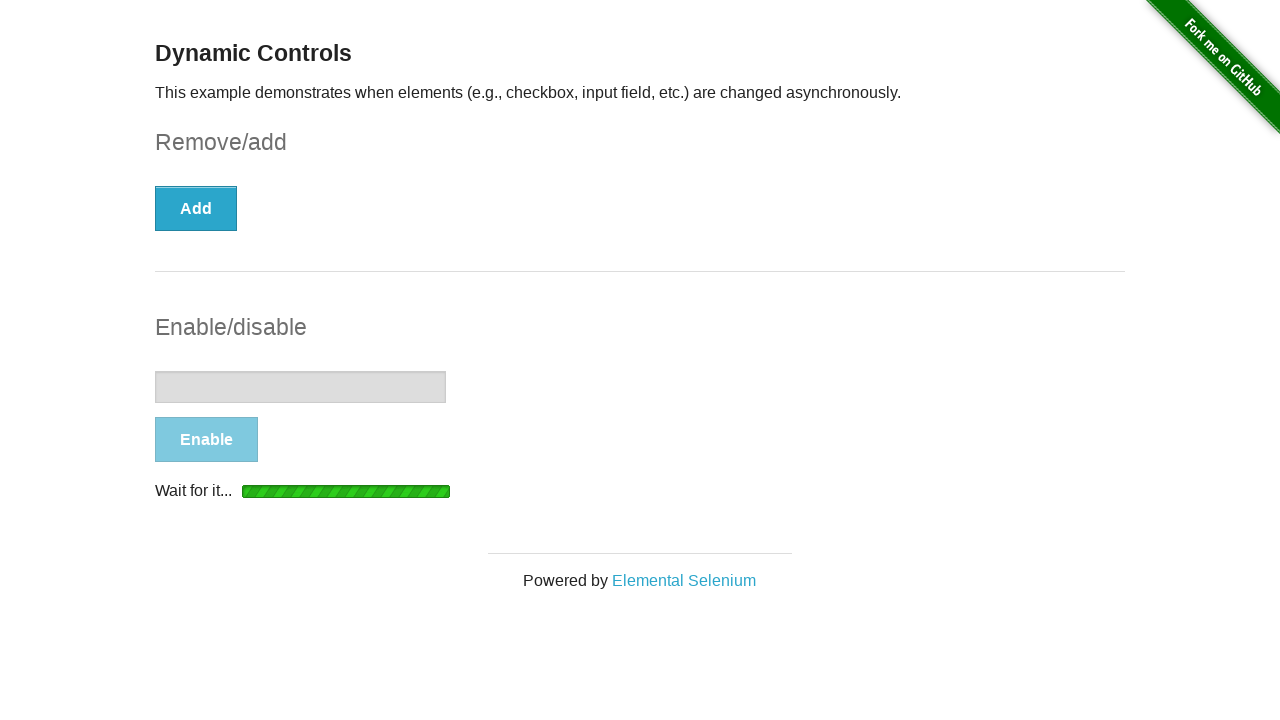

Waited for 'It's enabled!' message to appear
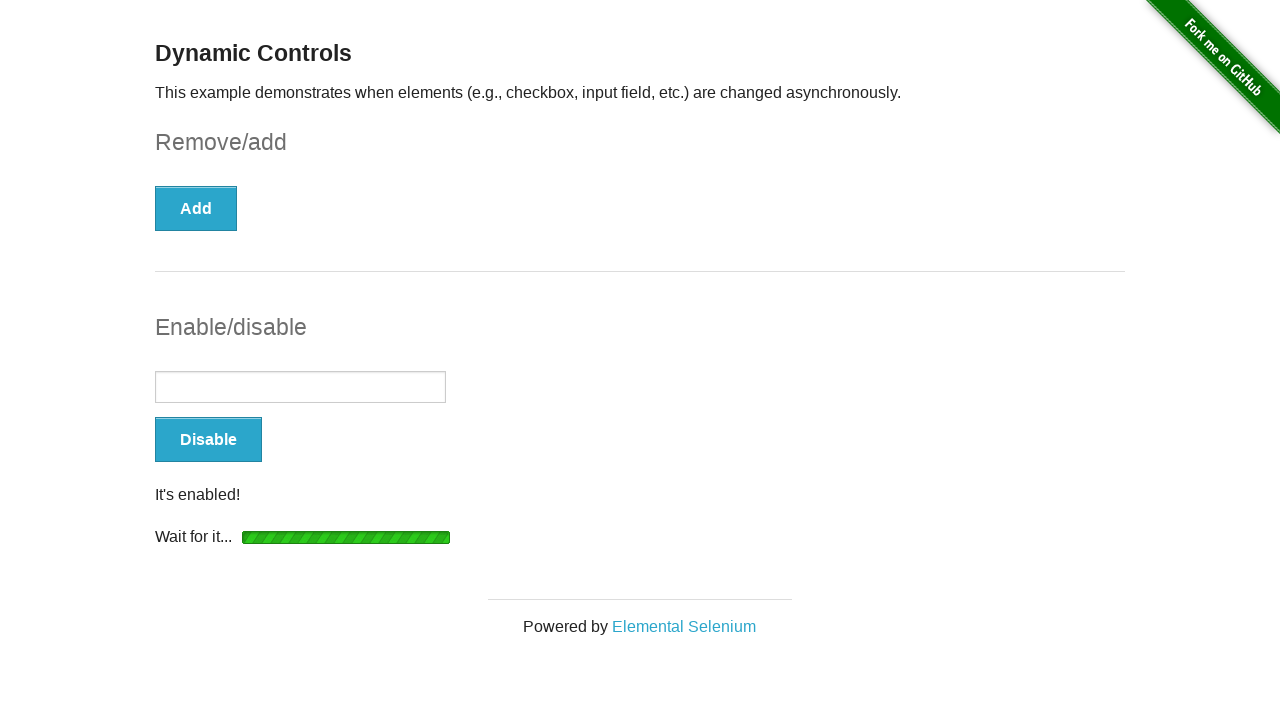

Clicked on text input field at (300, 387) on xpath=//input[@type='text']
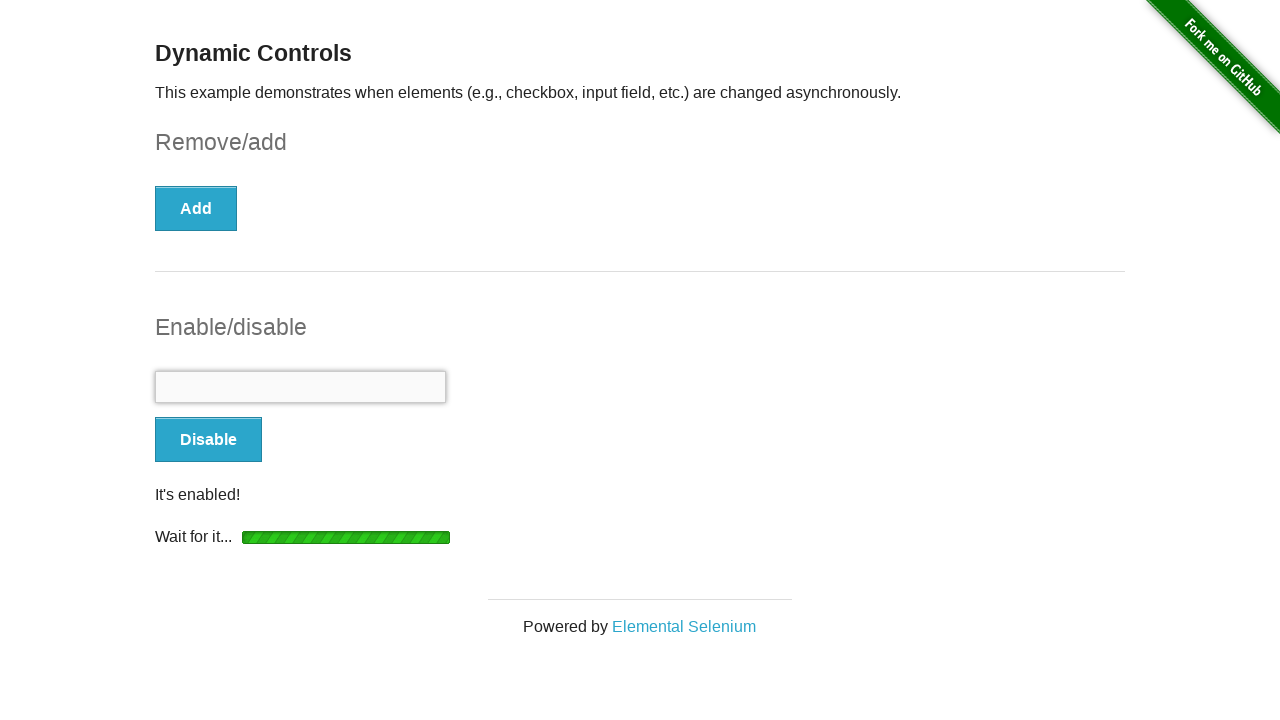

Filled text input field with 'asdasdasd' on //input[@type='text']
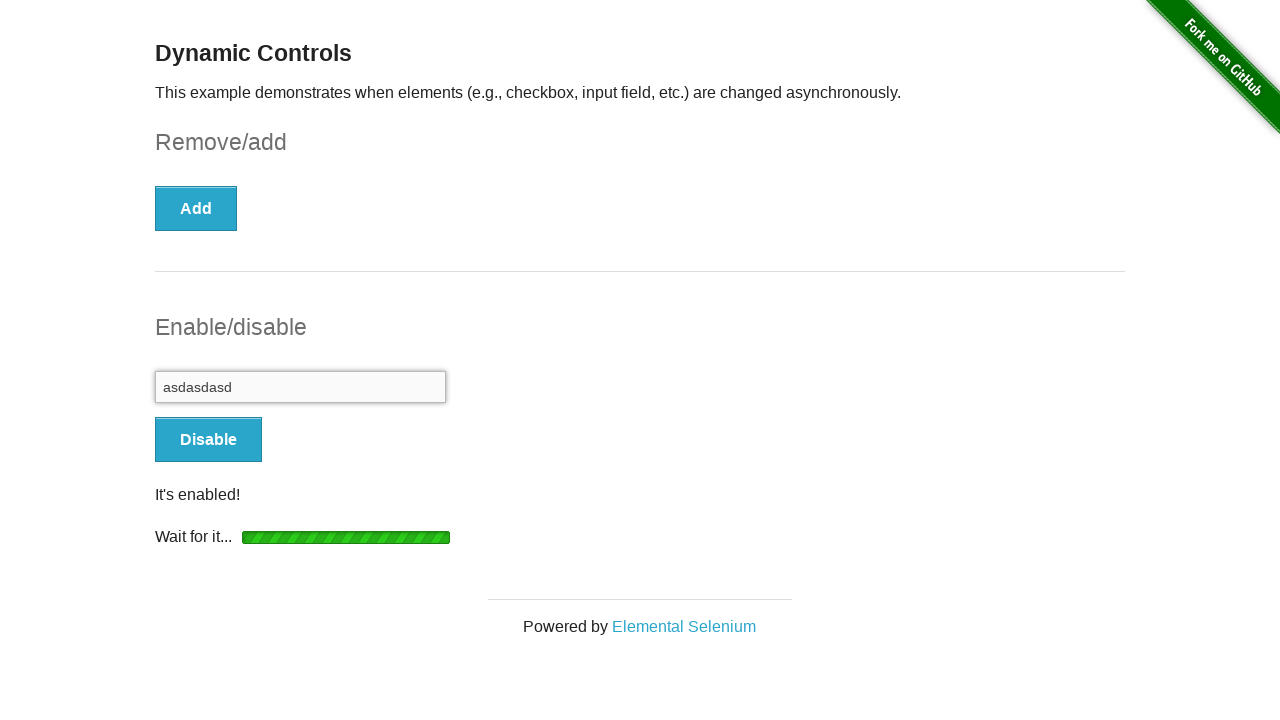

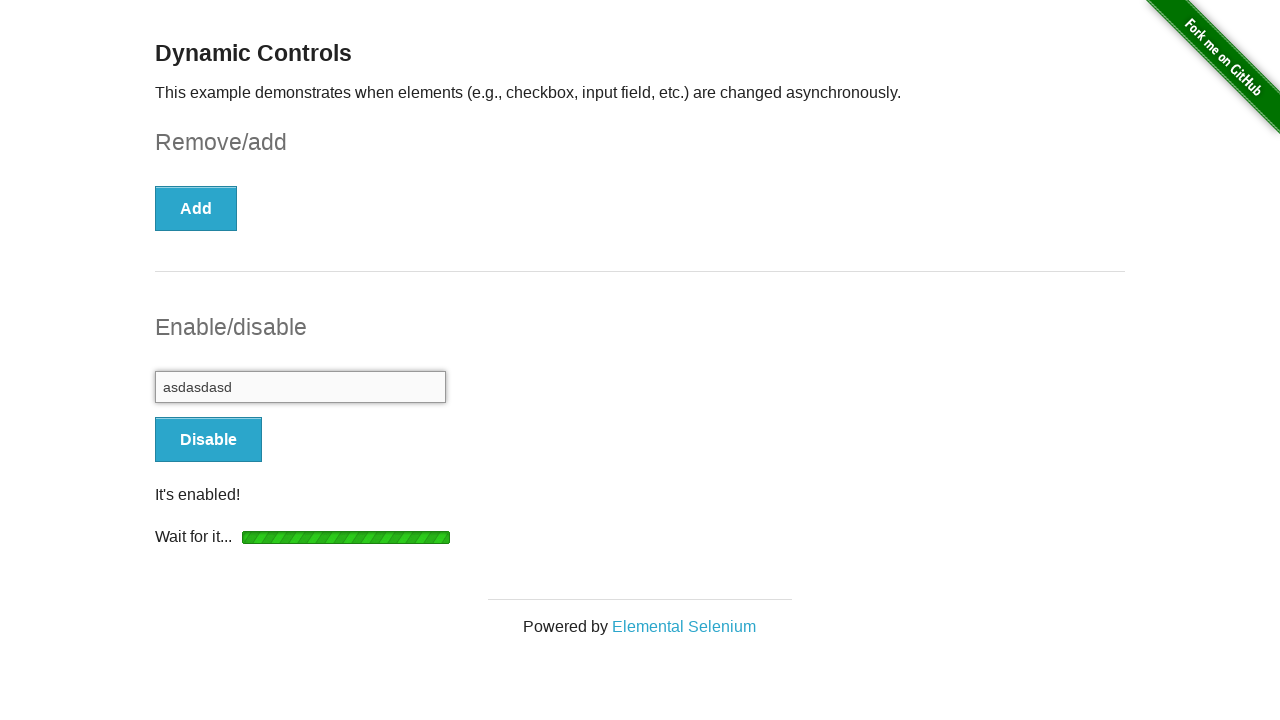